Checks if the service worker is active and potentially caching static resources

Starting URL: https://xyuan.chat

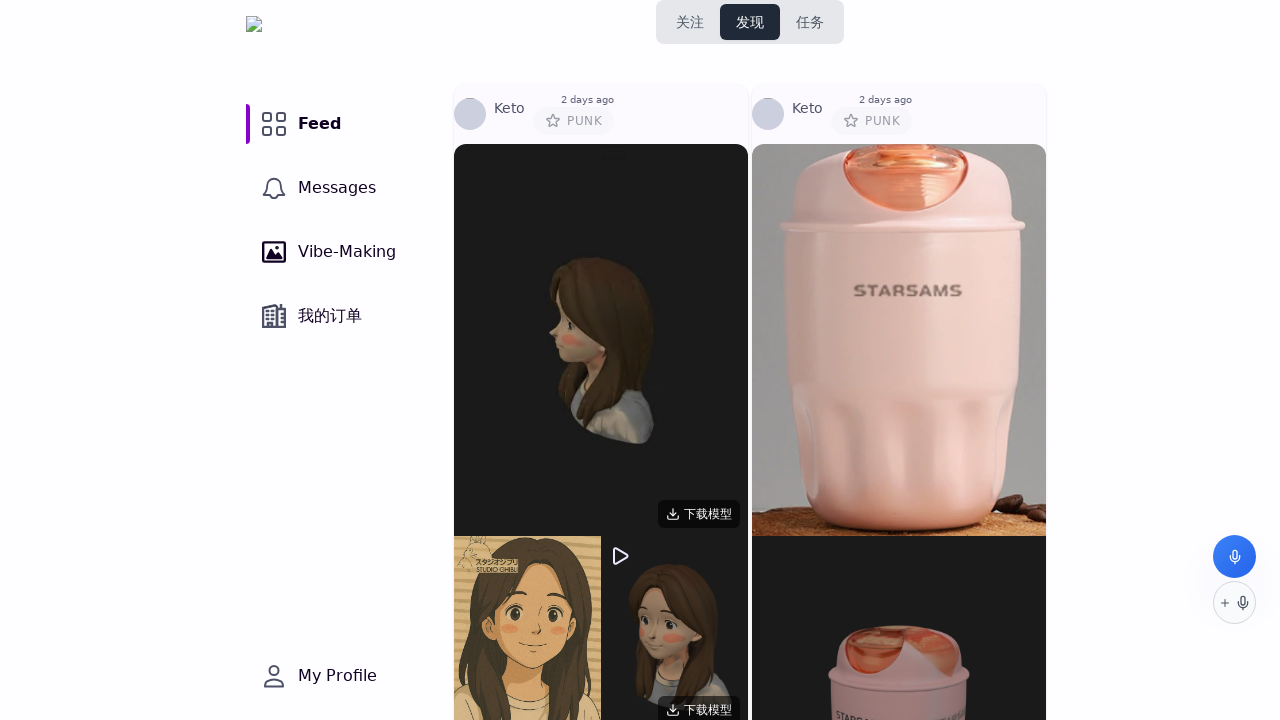

Waited for page to reach networkidle state
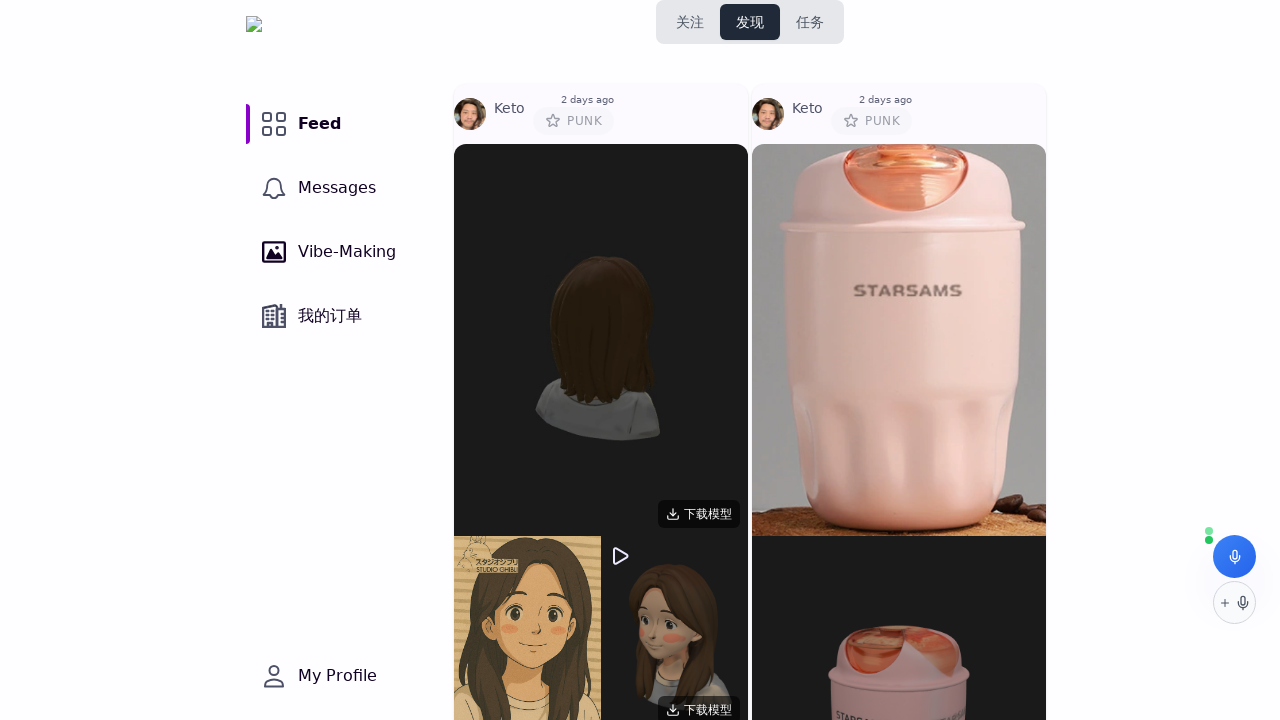

Waited 5 seconds for service worker to cache static resources
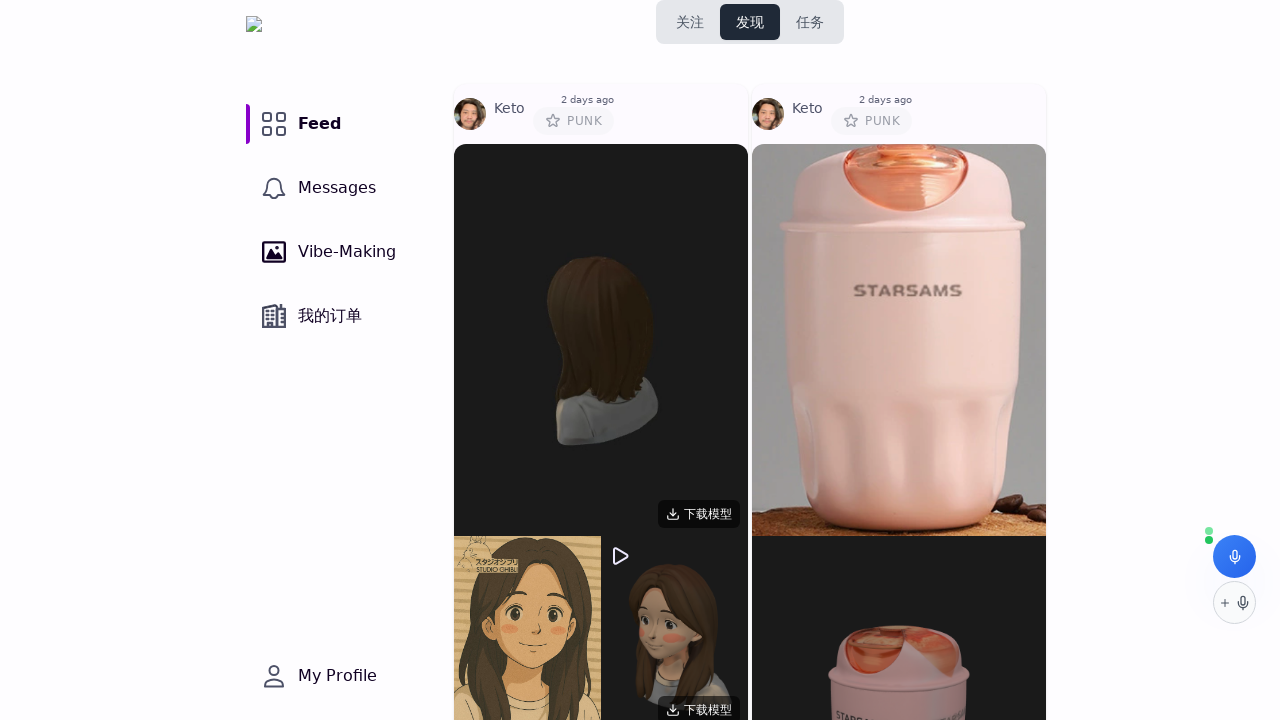

Checked if service worker is active
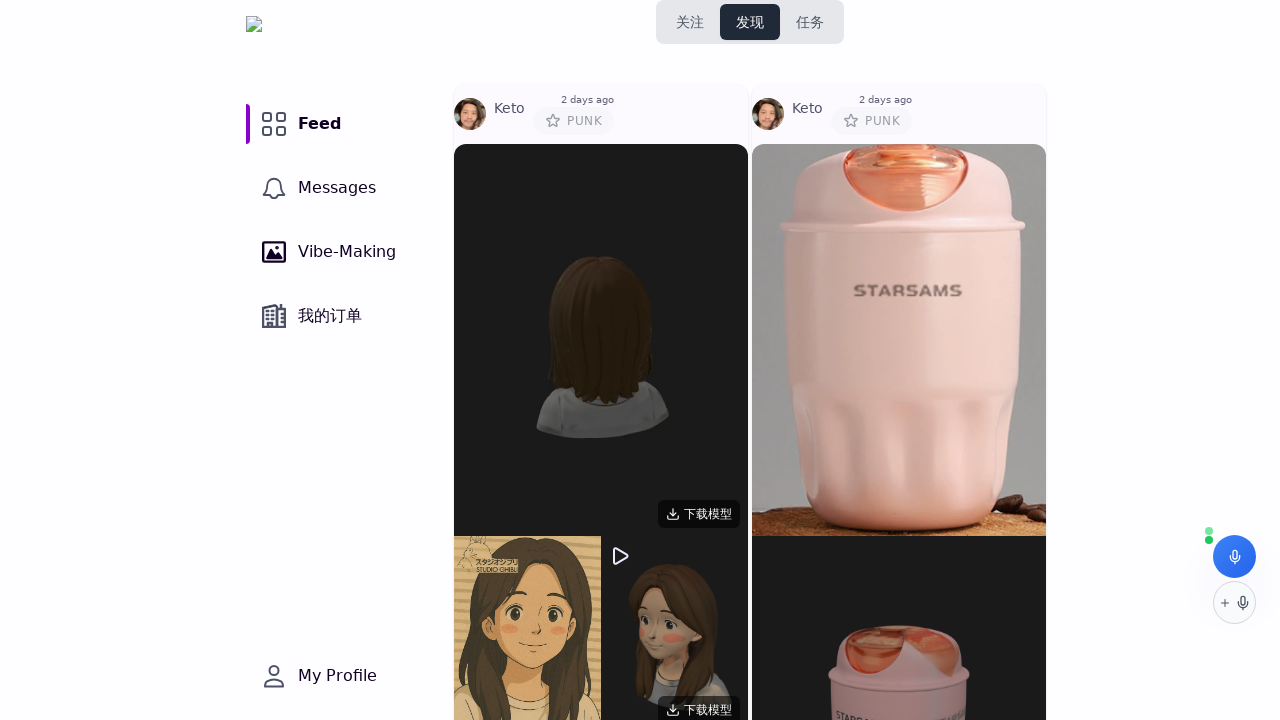

Assertion passed: service worker active or test setup is correct
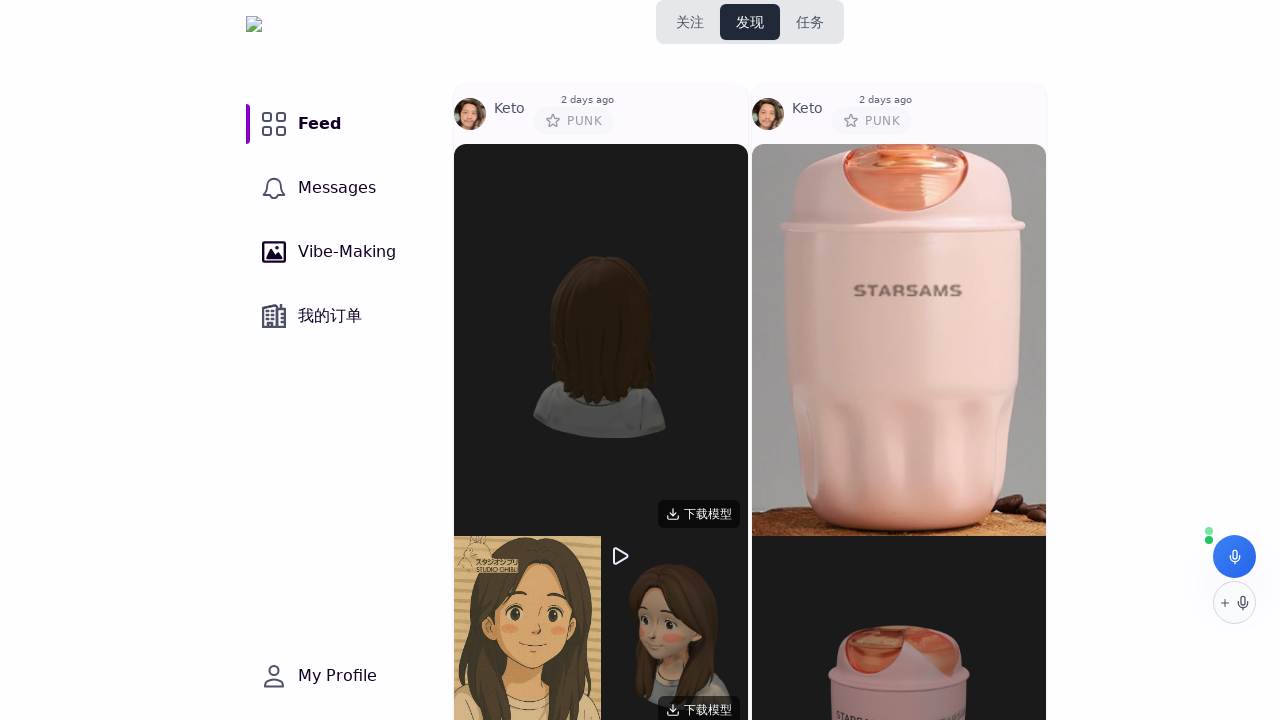

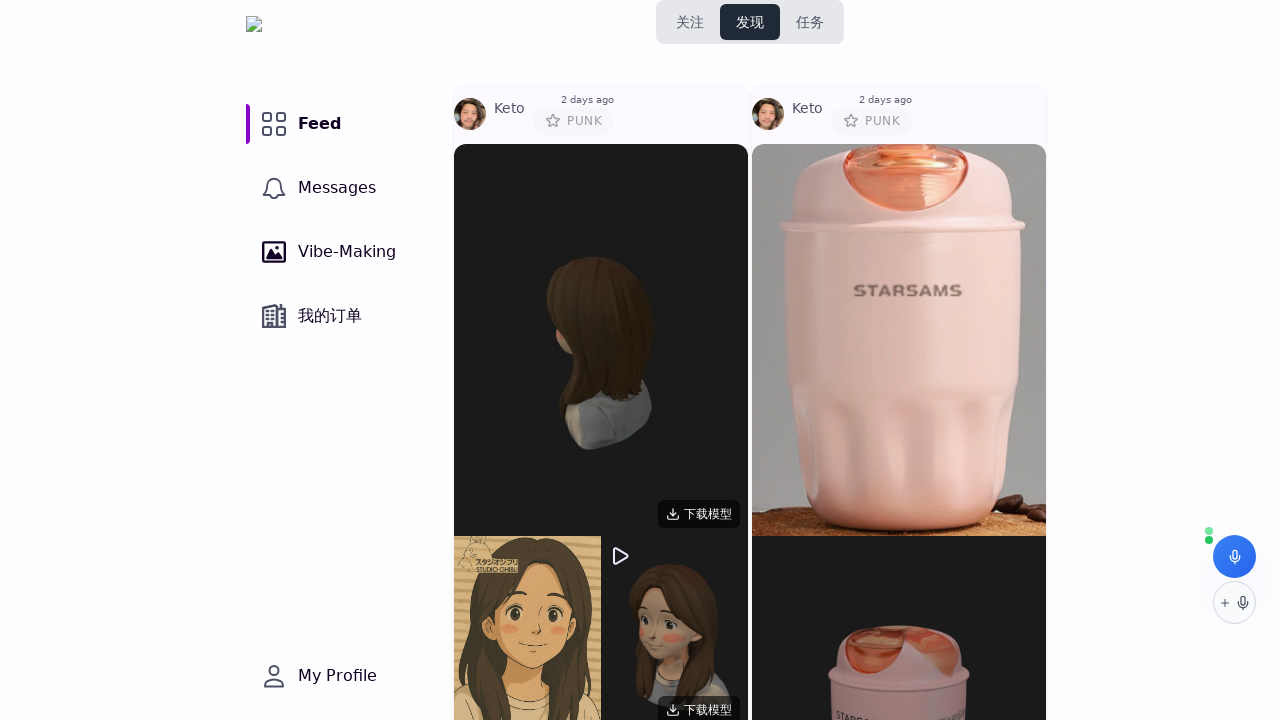